Tests keyboard key press functionality by sending SPACE and LEFT arrow keys to an element and verifying the displayed result text confirms the key press was detected.

Starting URL: http://the-internet.herokuapp.com/key_presses

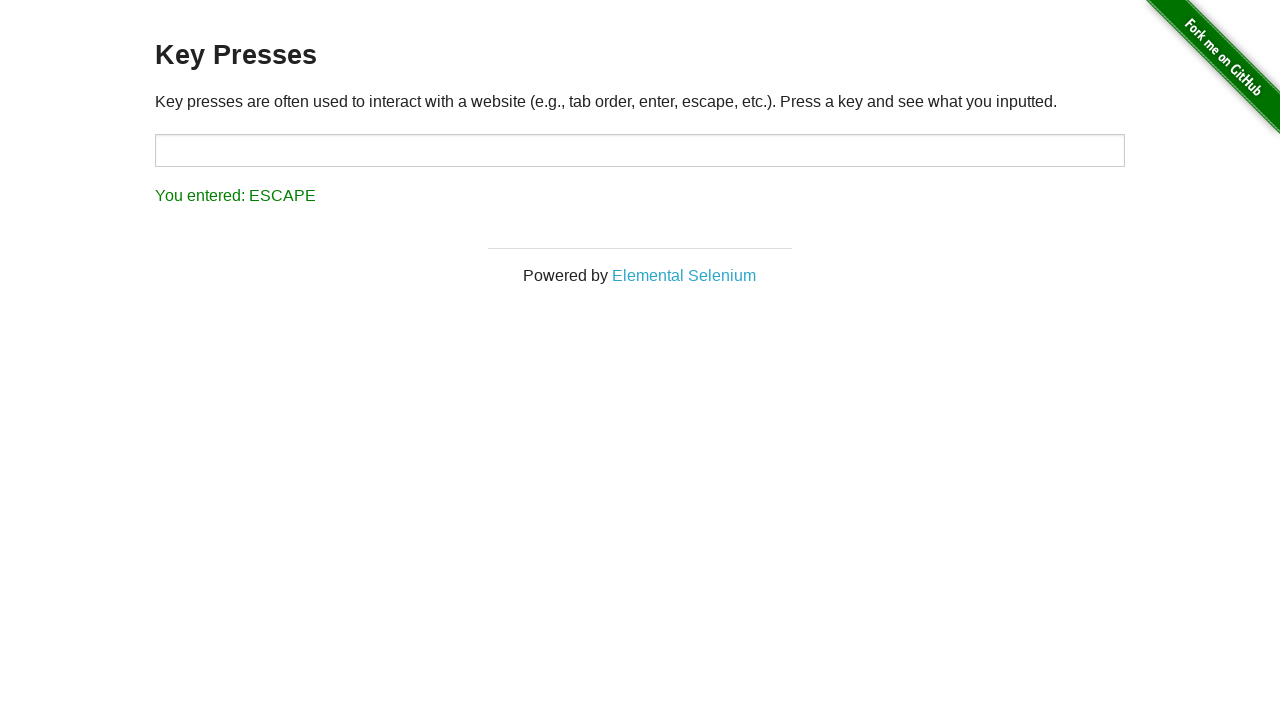

Pressed SPACE key on target element on #target
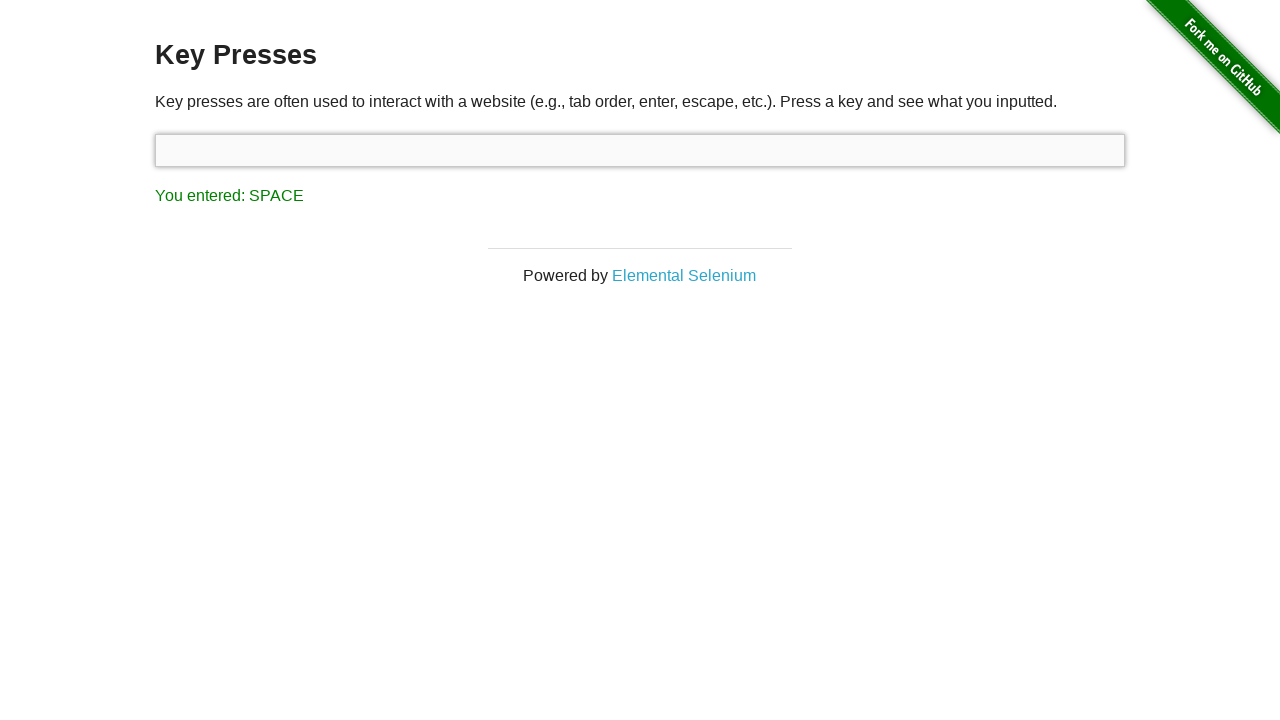

Result element loaded after SPACE key press
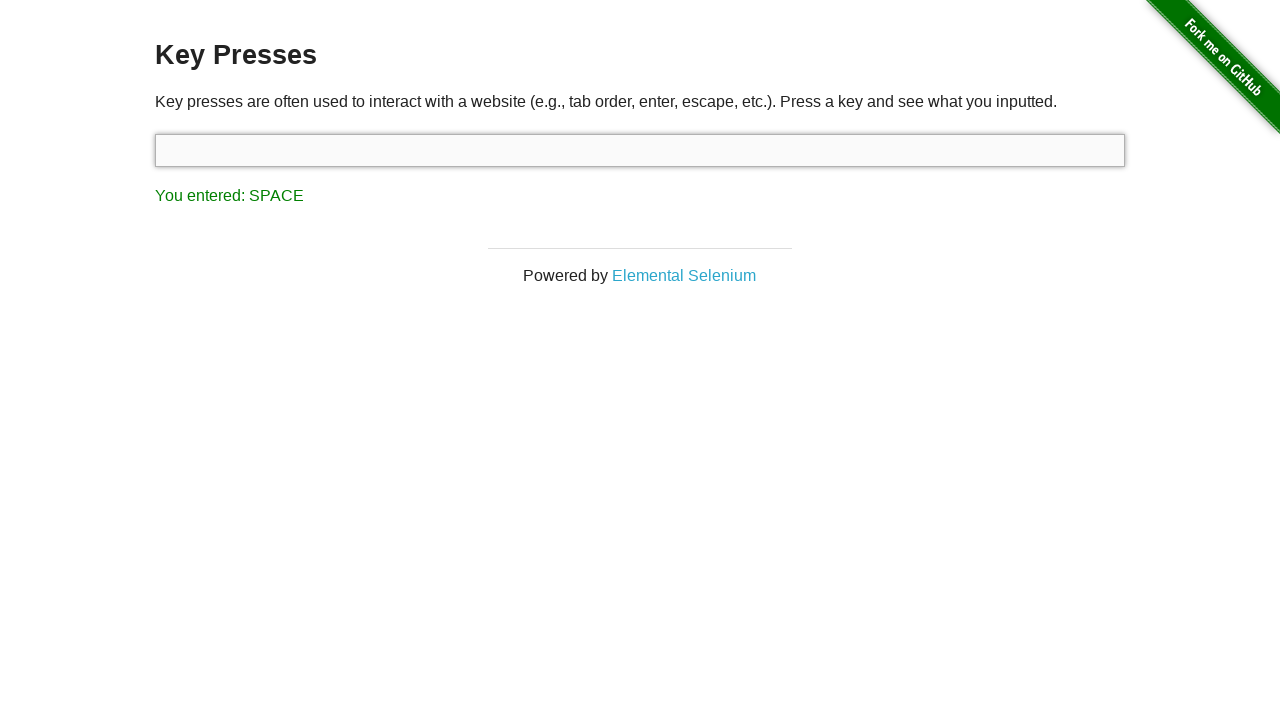

Verified that SPACE key press was detected in result text
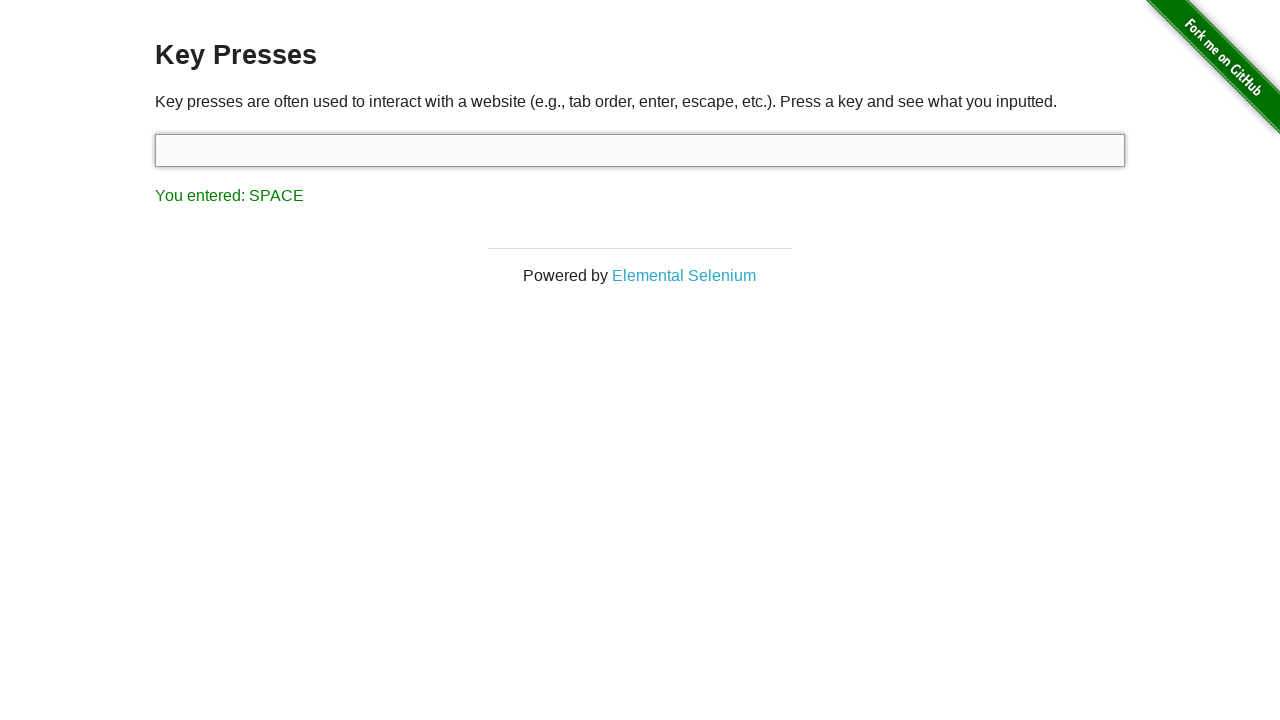

Pressed LEFT arrow key
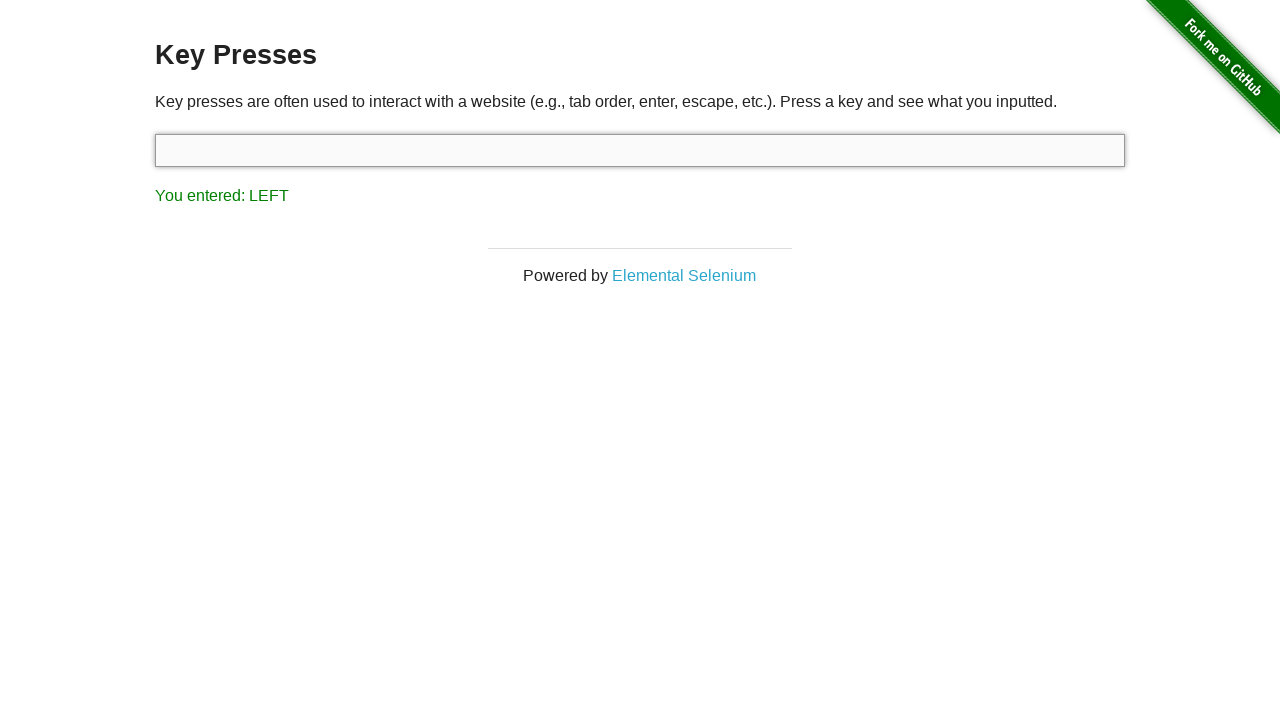

Verified that LEFT arrow key press was detected in result text
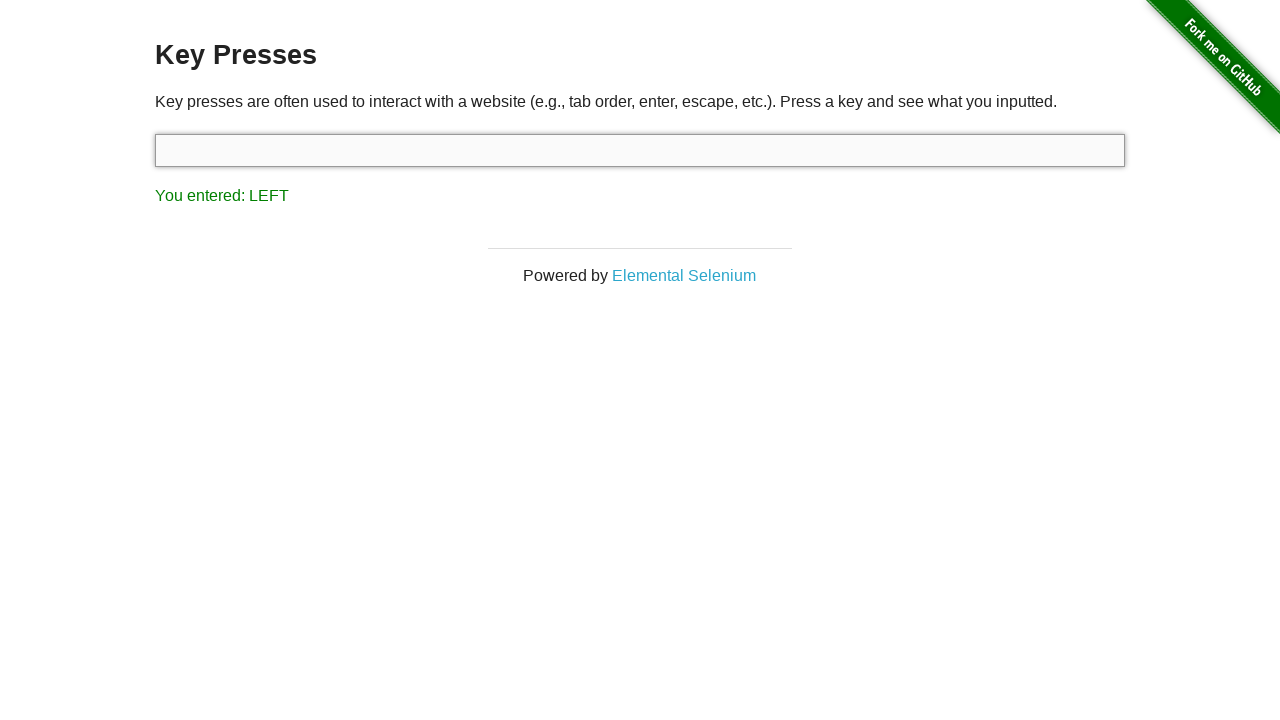

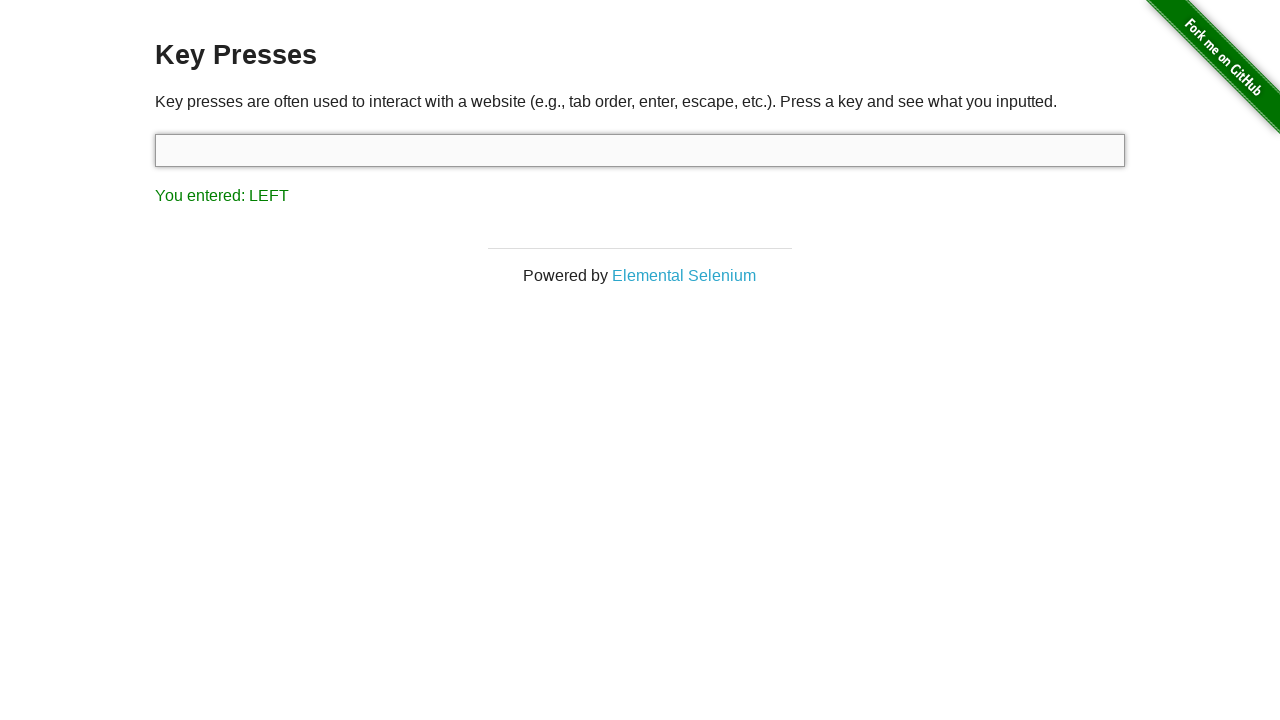